Tests navigation to Feed-A-Cat page and verifies the Feed button is present

Starting URL: https://cs1632.appspot.com/

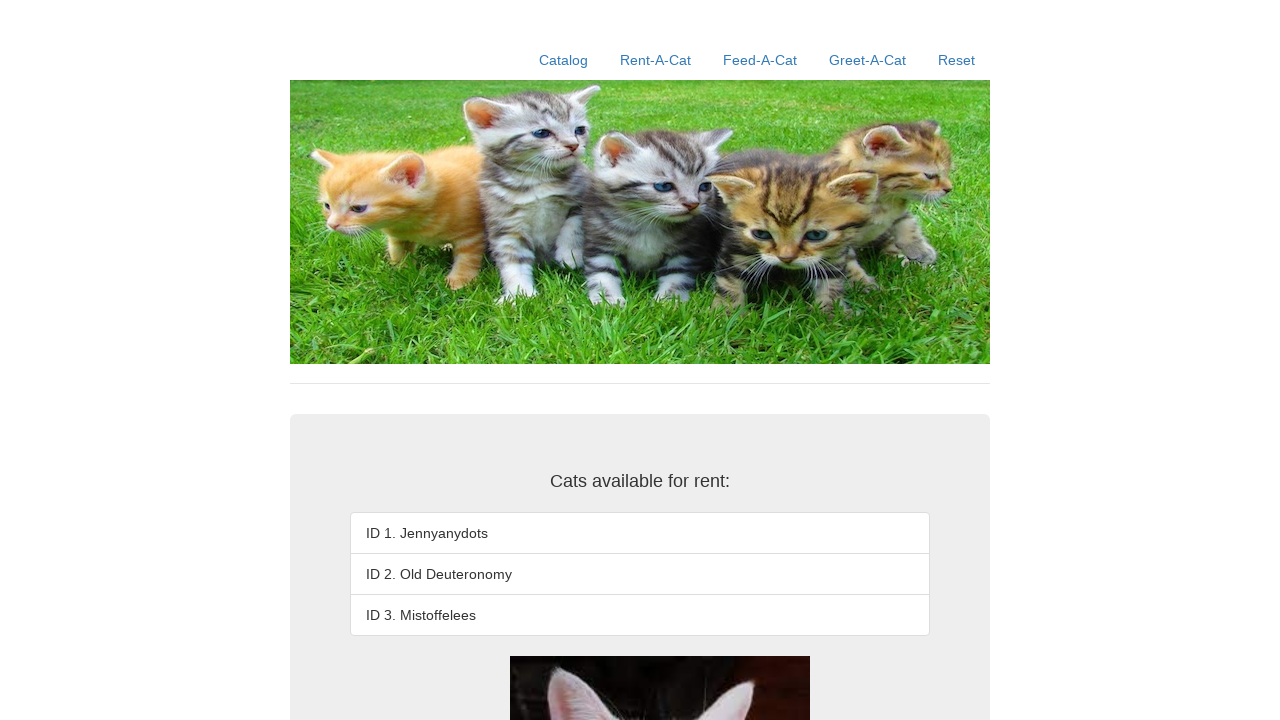

Reset cookies (1, 2, 3) to false state
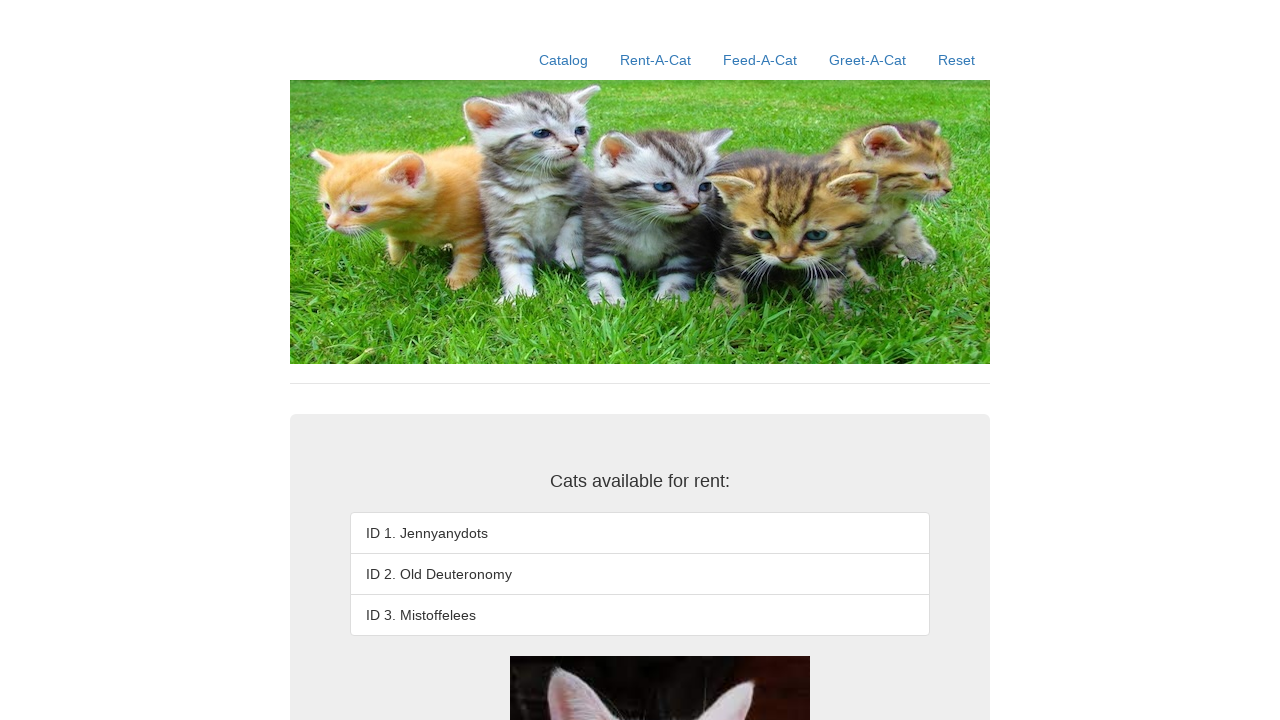

Clicked Feed-A-Cat link at (760, 60) on text=Feed-A-Cat
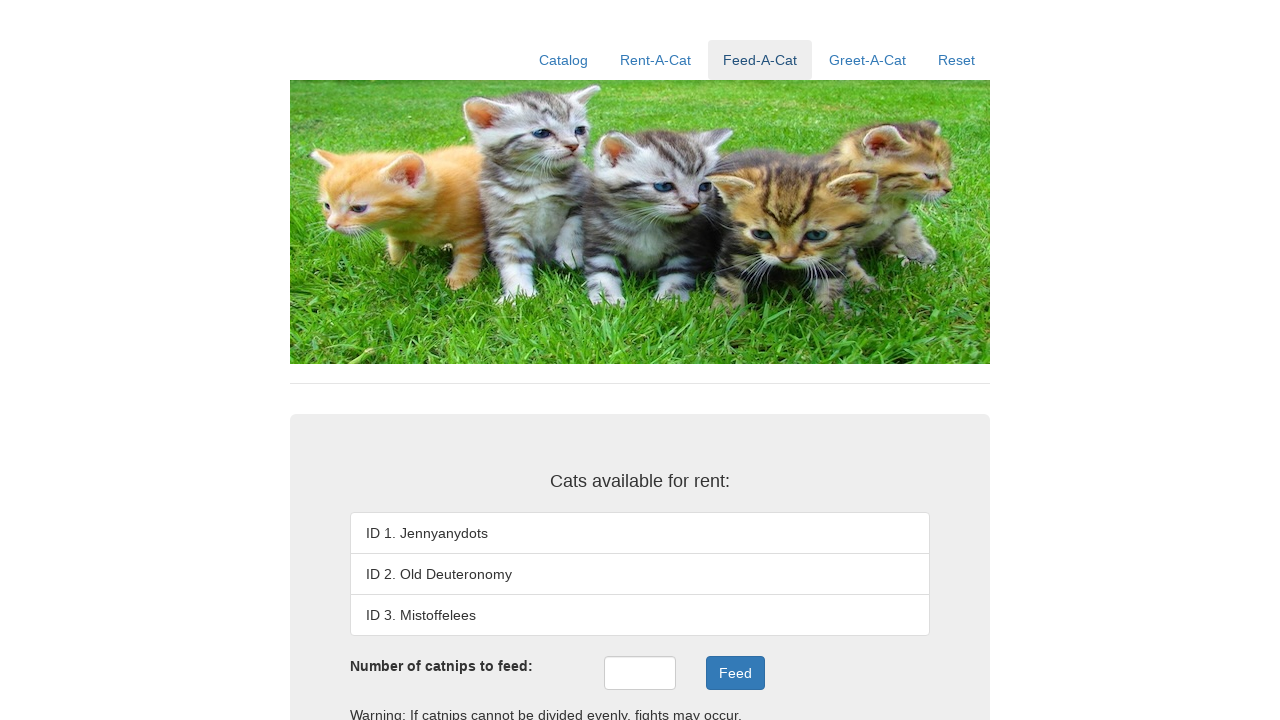

Verified Feed button is present on Feed-A-Cat page
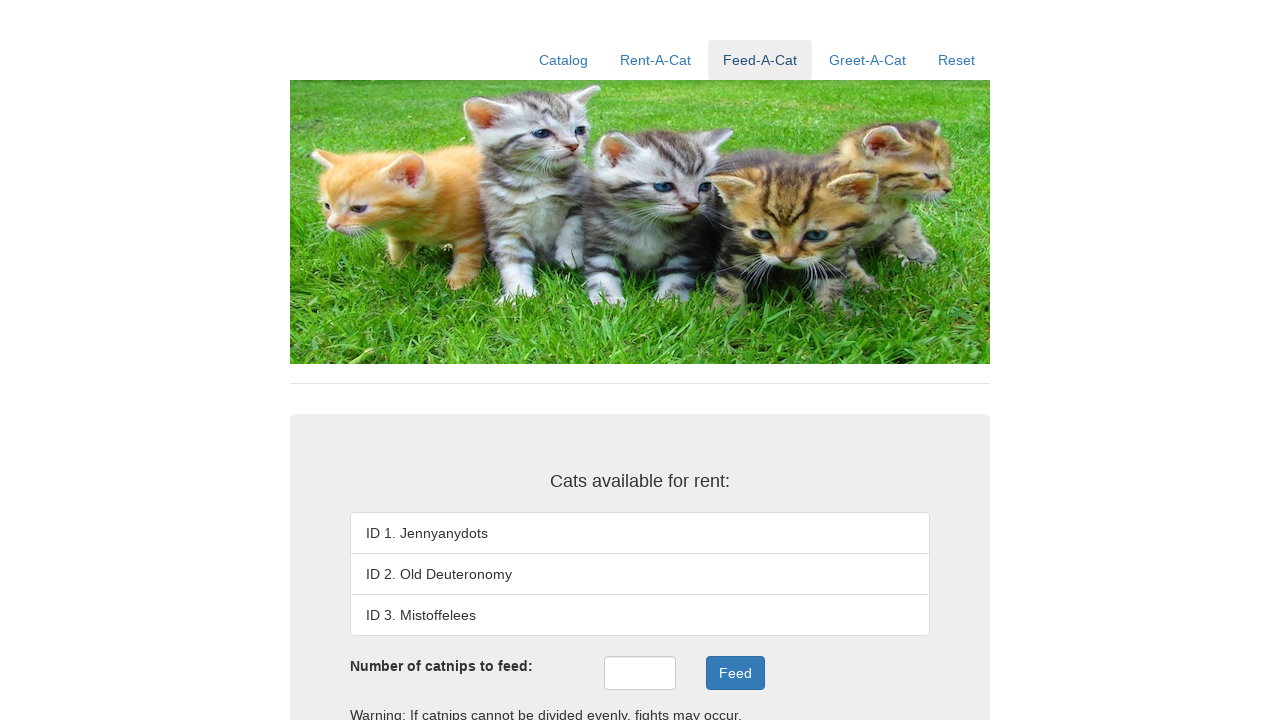

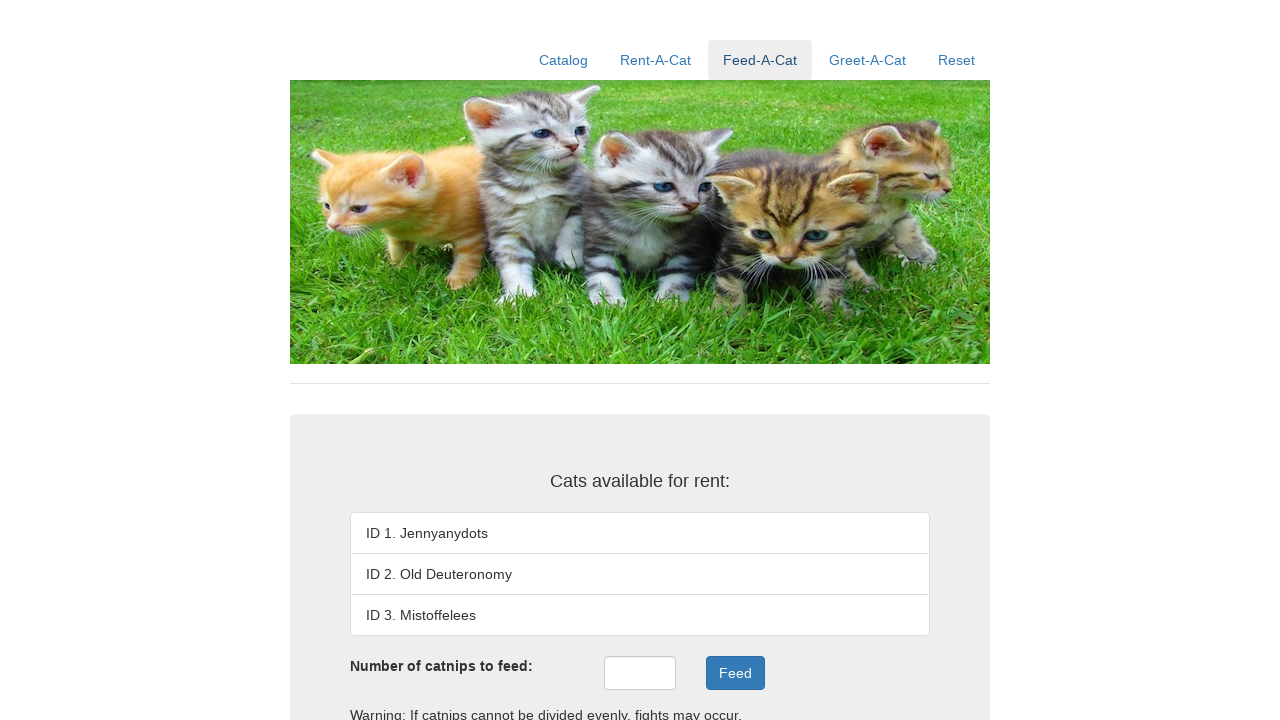